Navigates to the DemoBlaze e-commerce site and retrieves the title text from the first product link on the homepage to verify product listings are displayed.

Starting URL: https://demoblaze.com

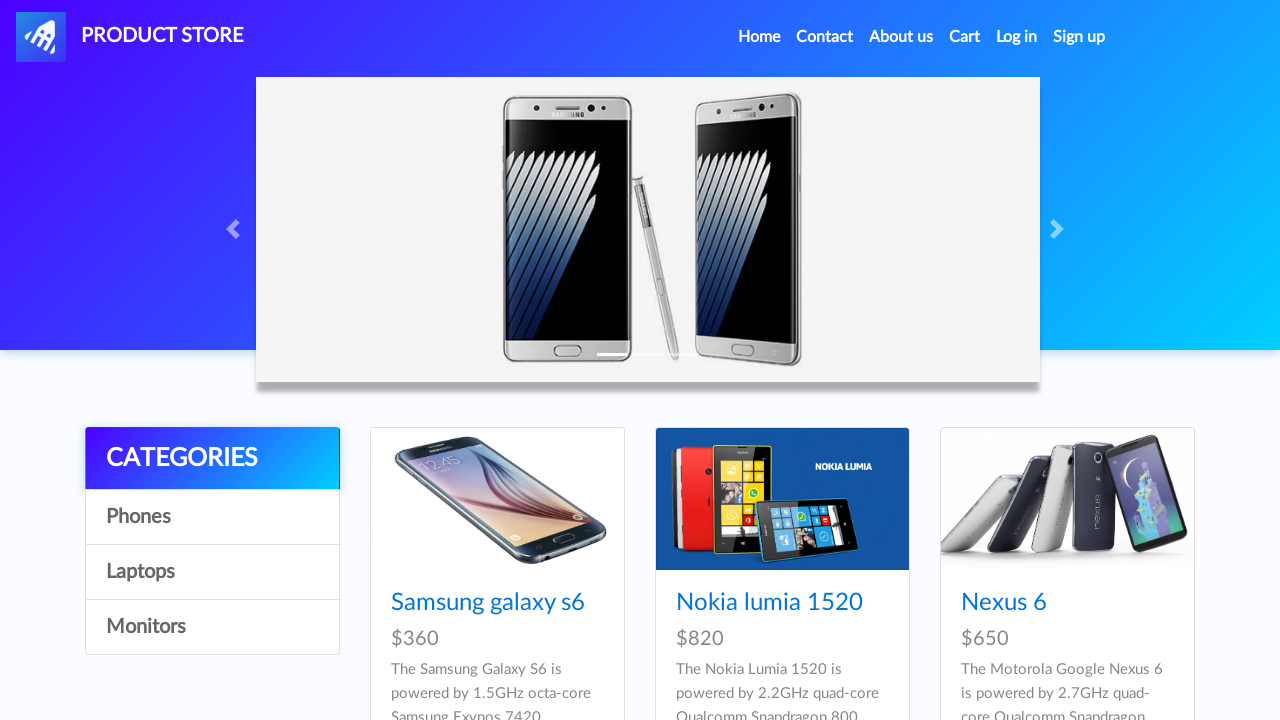

Waited for product links to load on DemoBlaze homepage
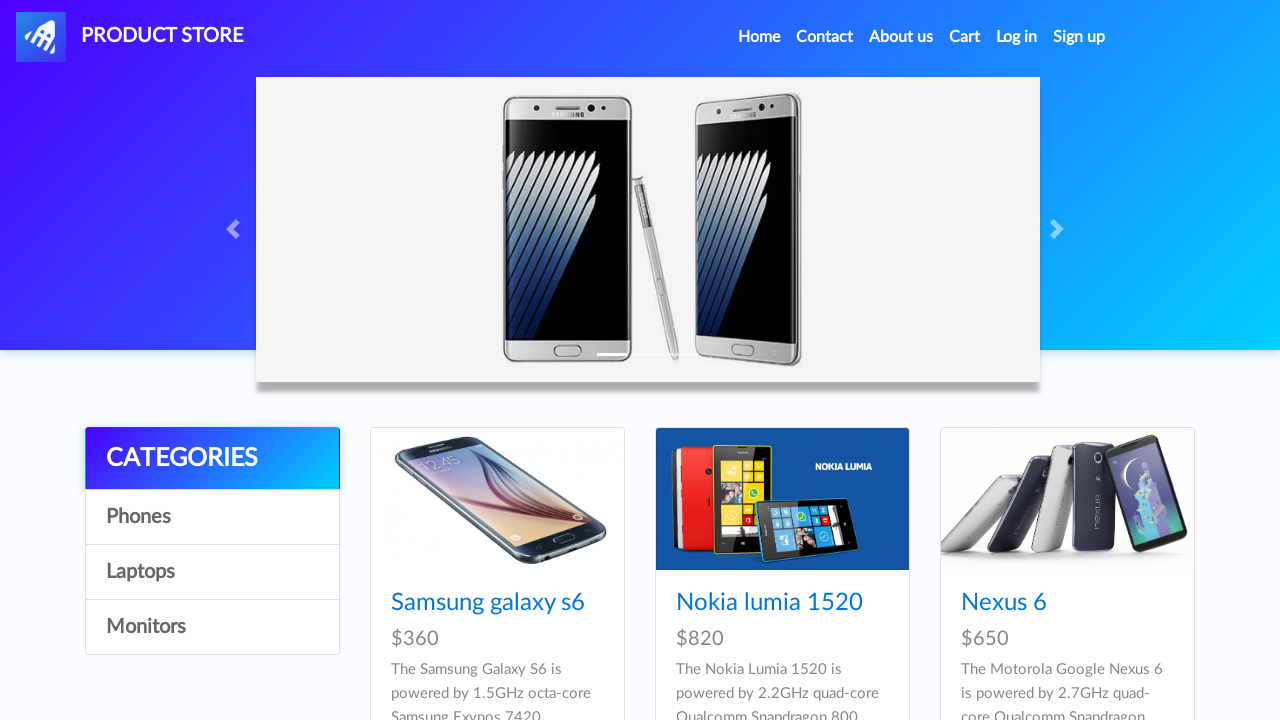

Retrieved title text from first product link: 'Samsung galaxy s6'
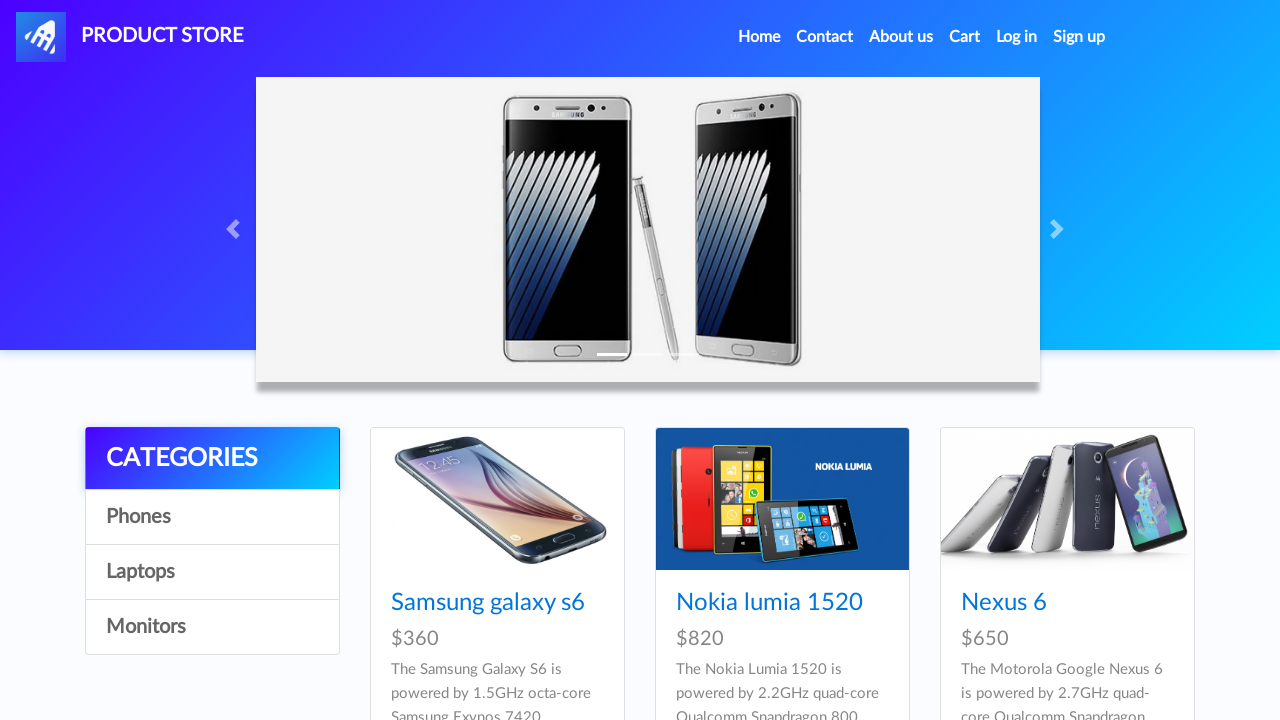

Verified that product title is not empty - product listings are displayed
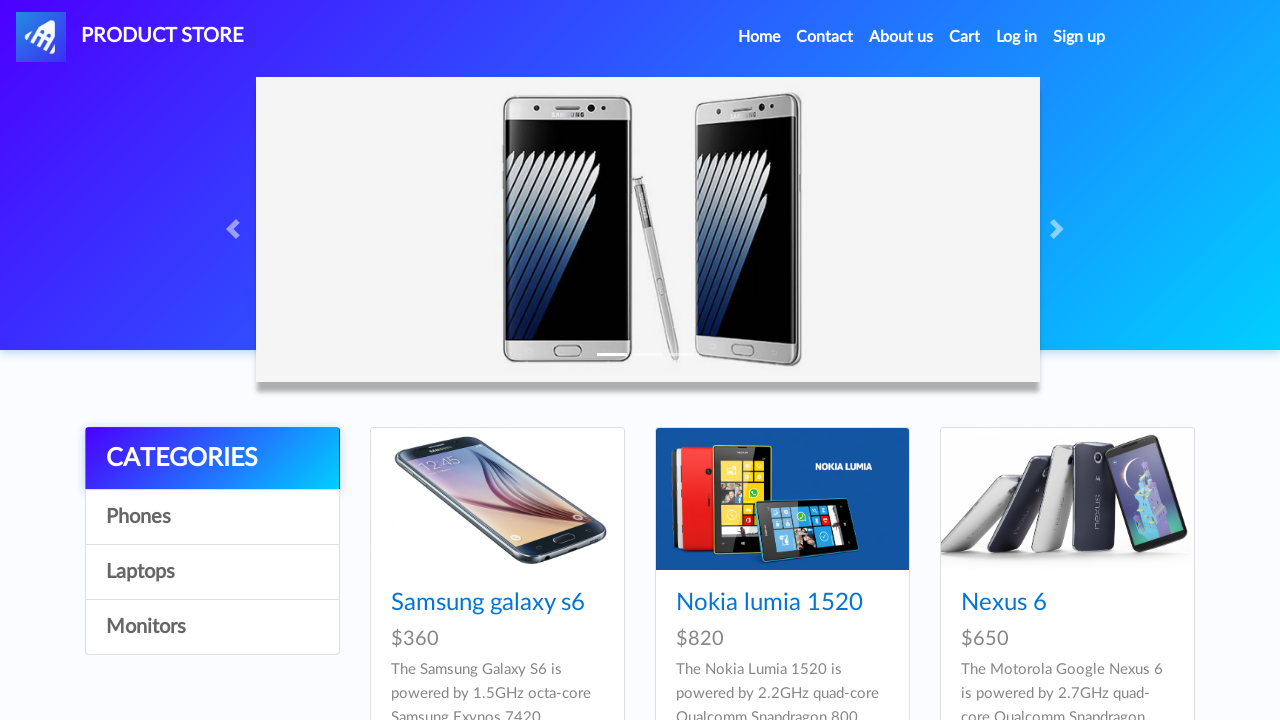

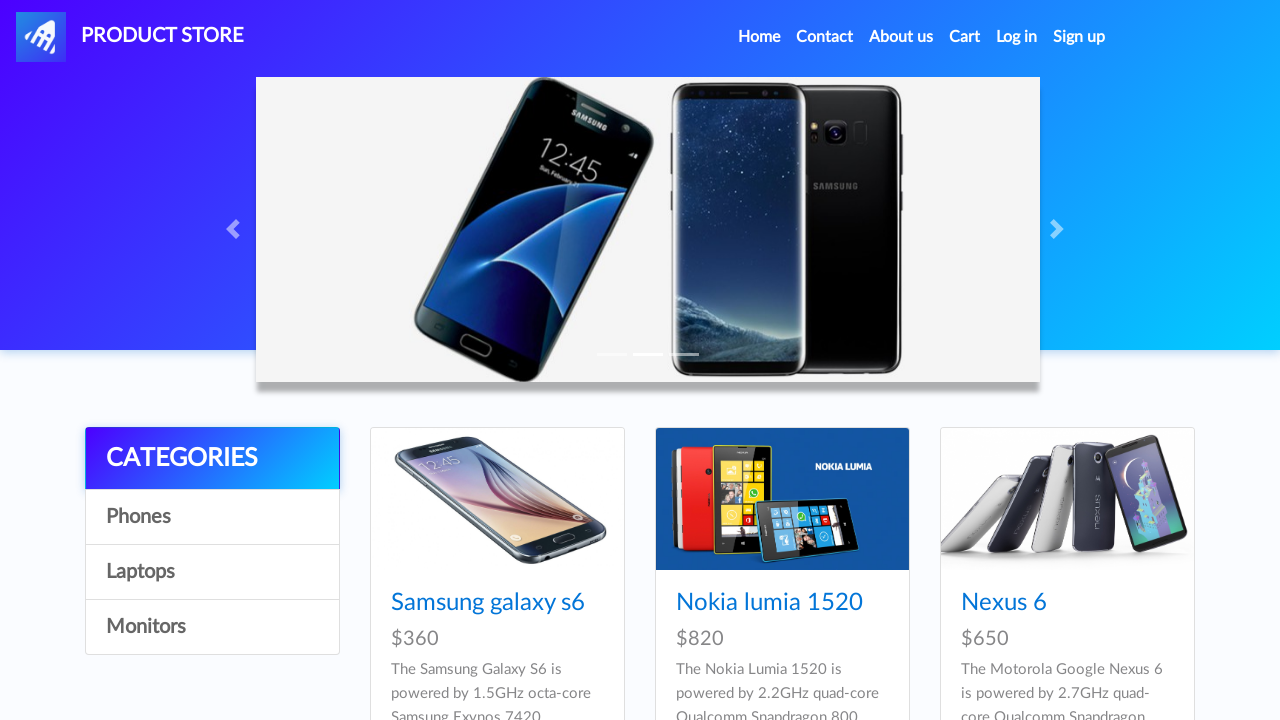